Tests jQuery UI drag and drop functionality by dragging an element into a droppable area within an iframe, then navigating to the Button page

Starting URL: https://jqueryui.com/droppable/

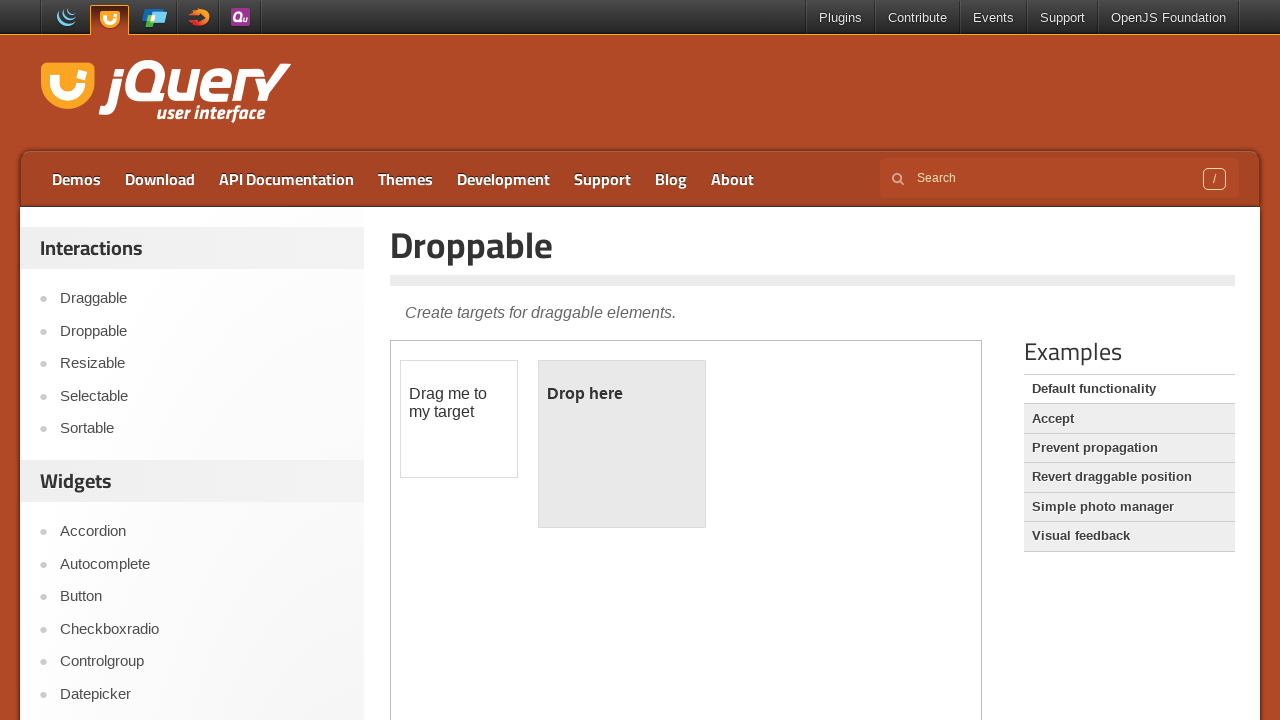

Located the demo iframe containing drag and drop elements
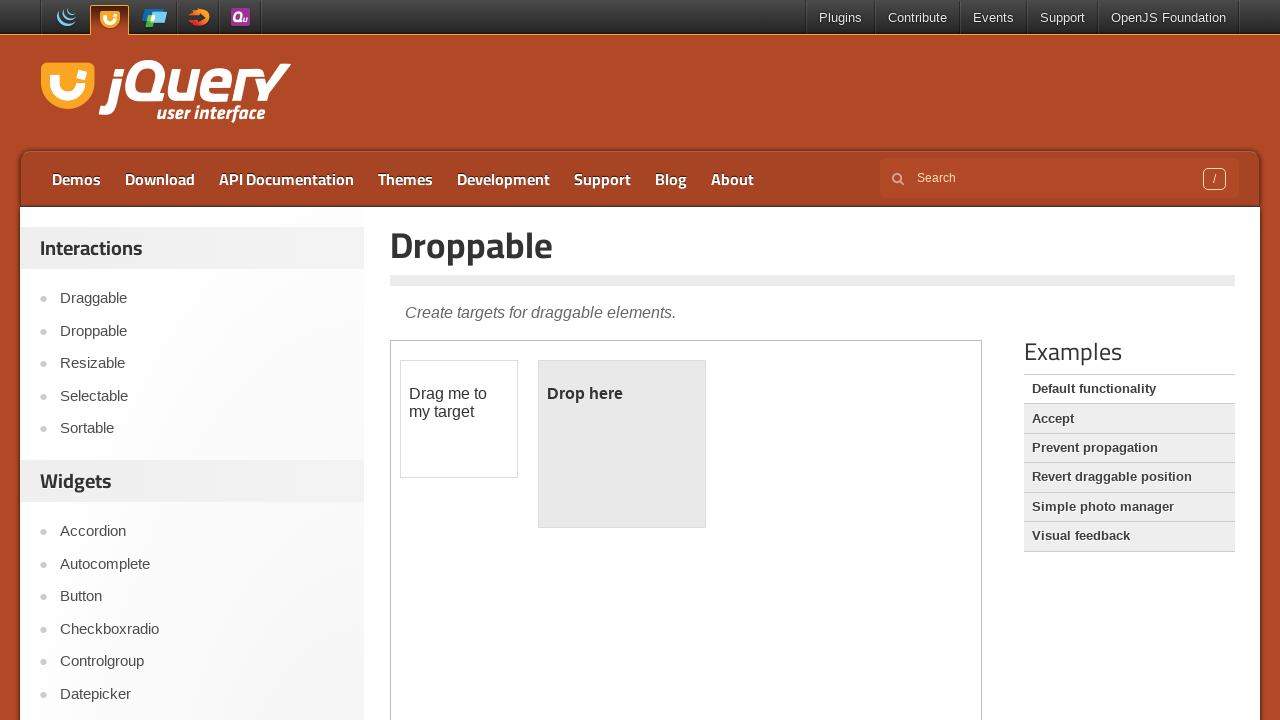

Located the draggable element within the iframe
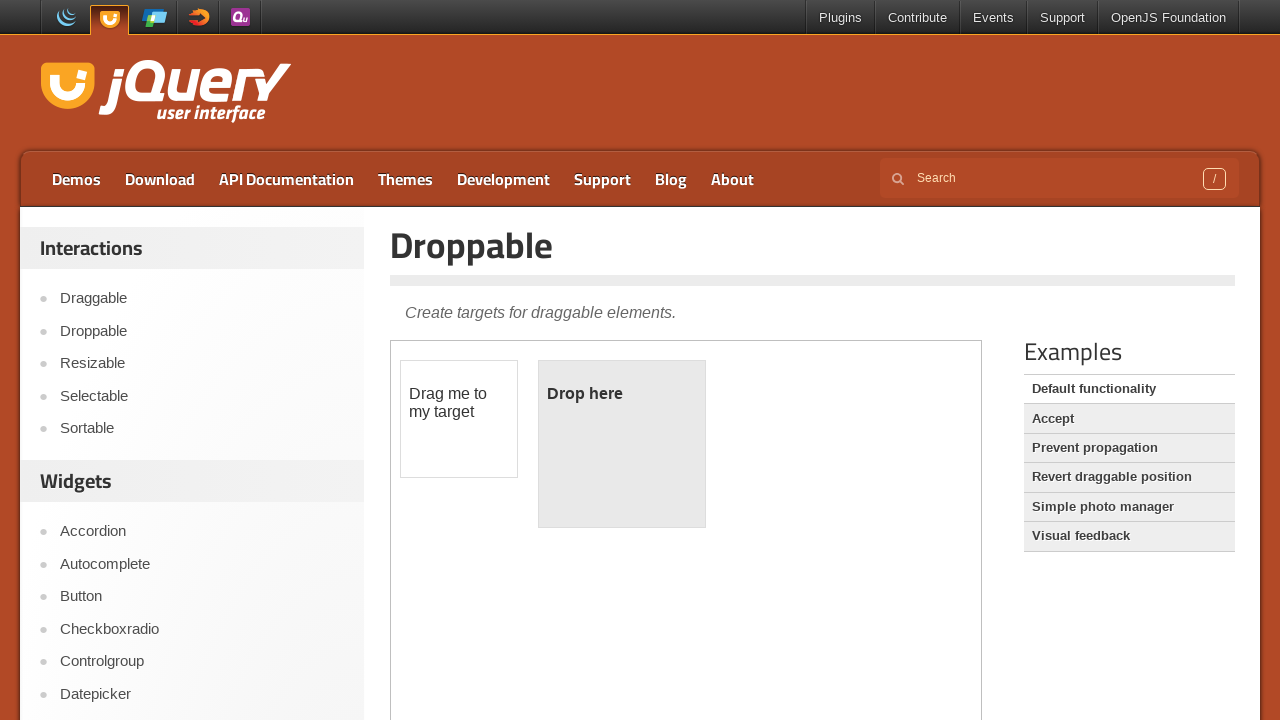

Located the droppable area within the iframe
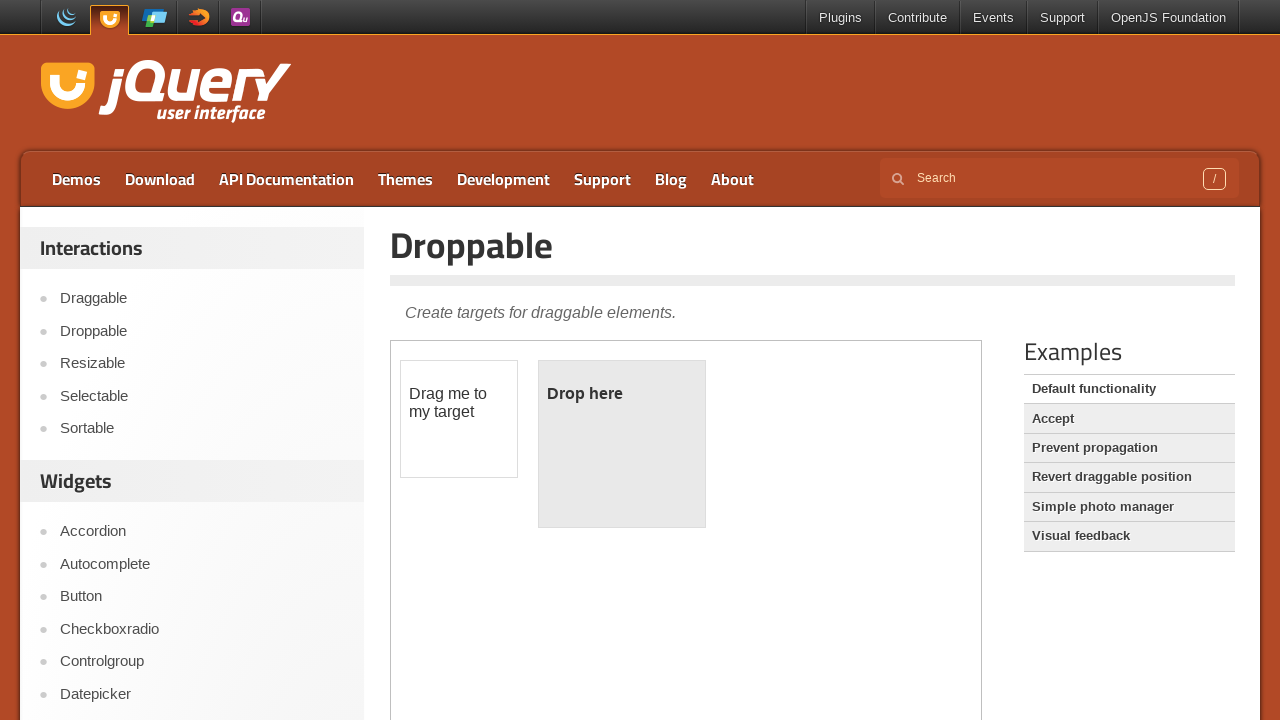

Dragged the element into the droppable area at (622, 444)
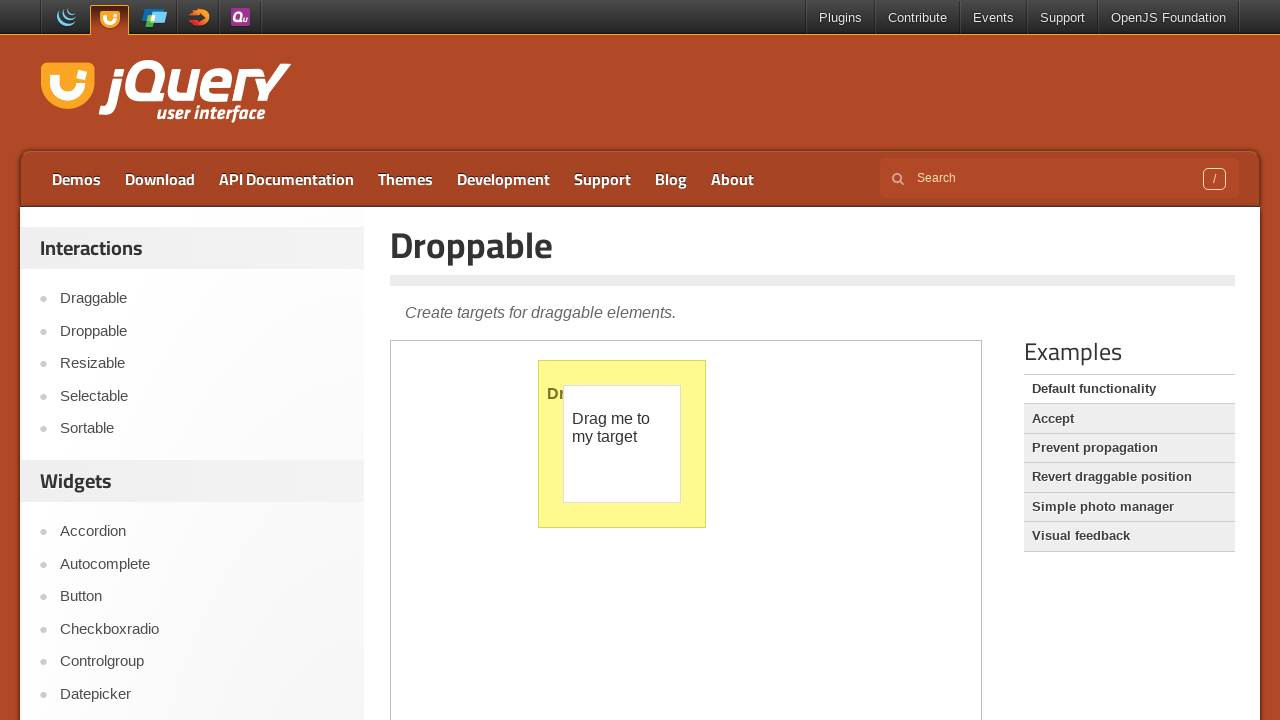

Clicked on the Button navigation link to navigate to Button page at (202, 597) on a:text('Button')
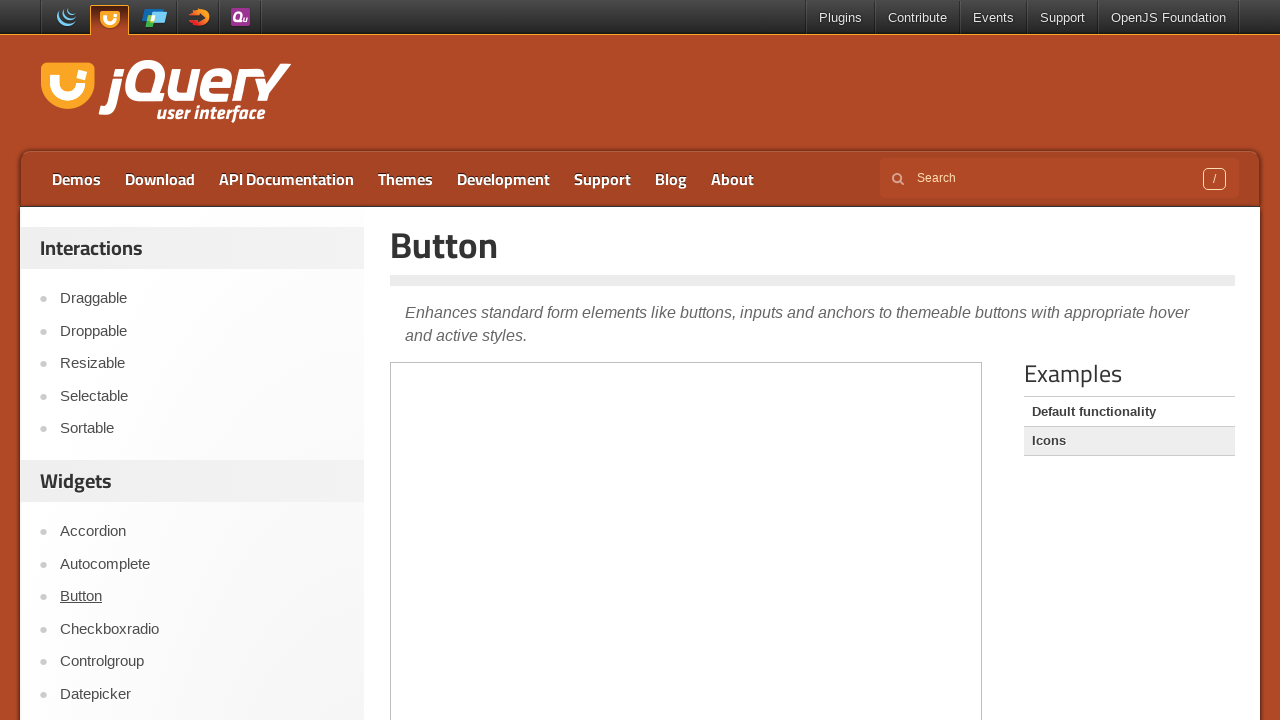

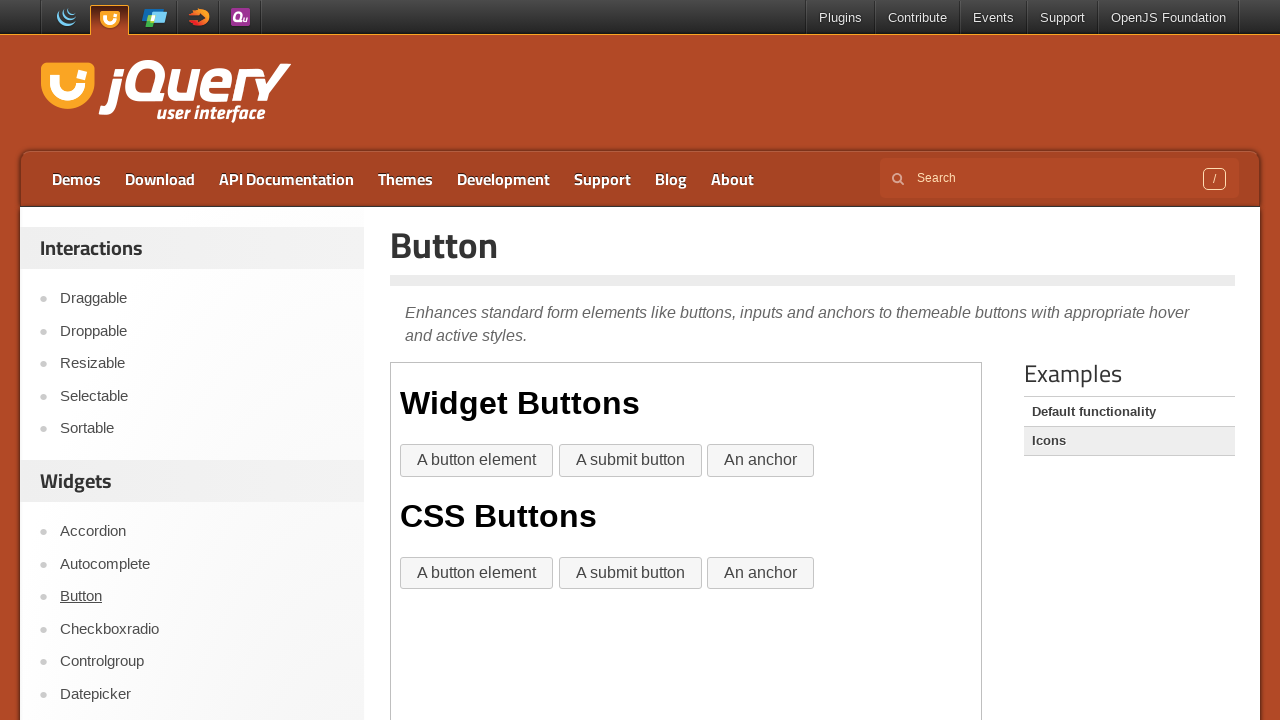